Tests file download functionality by clicking a download link and saving the downloaded file to a specified location.

Starting URL: https://letcode.in/file

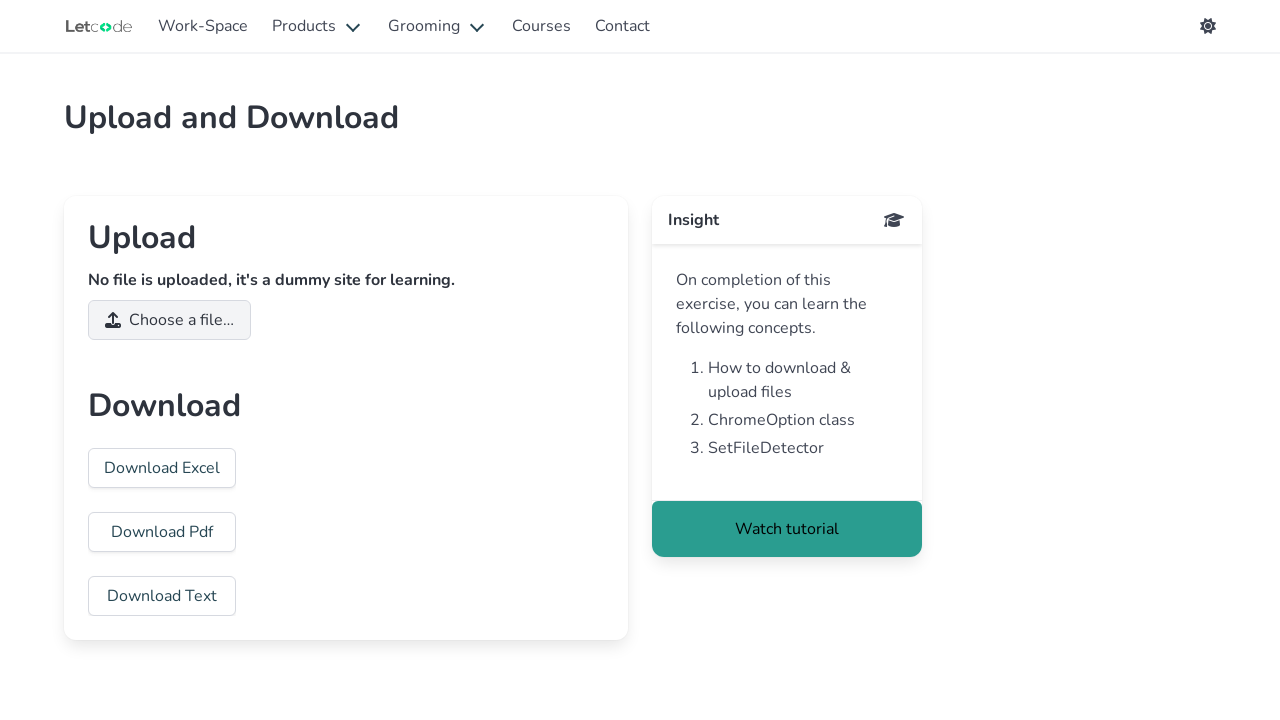

Clicked XLS download link and initiated file download at (162, 468) on a#xls
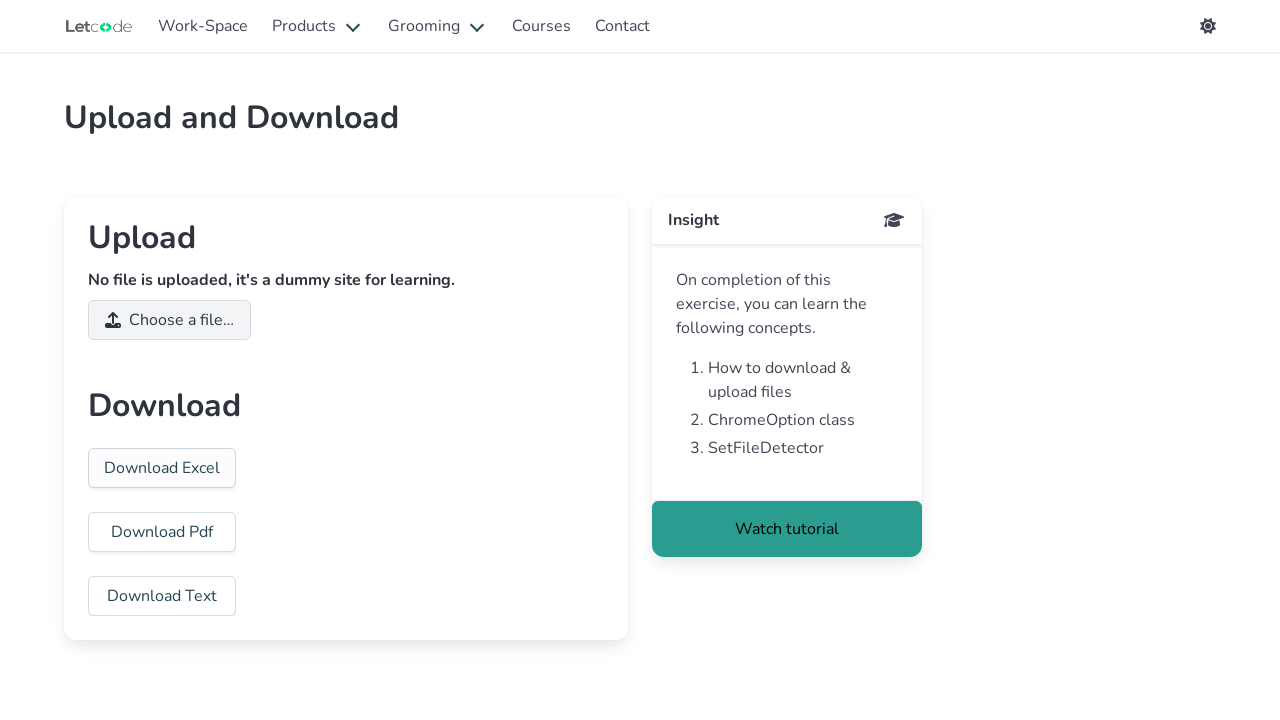

Retrieved download object from listener
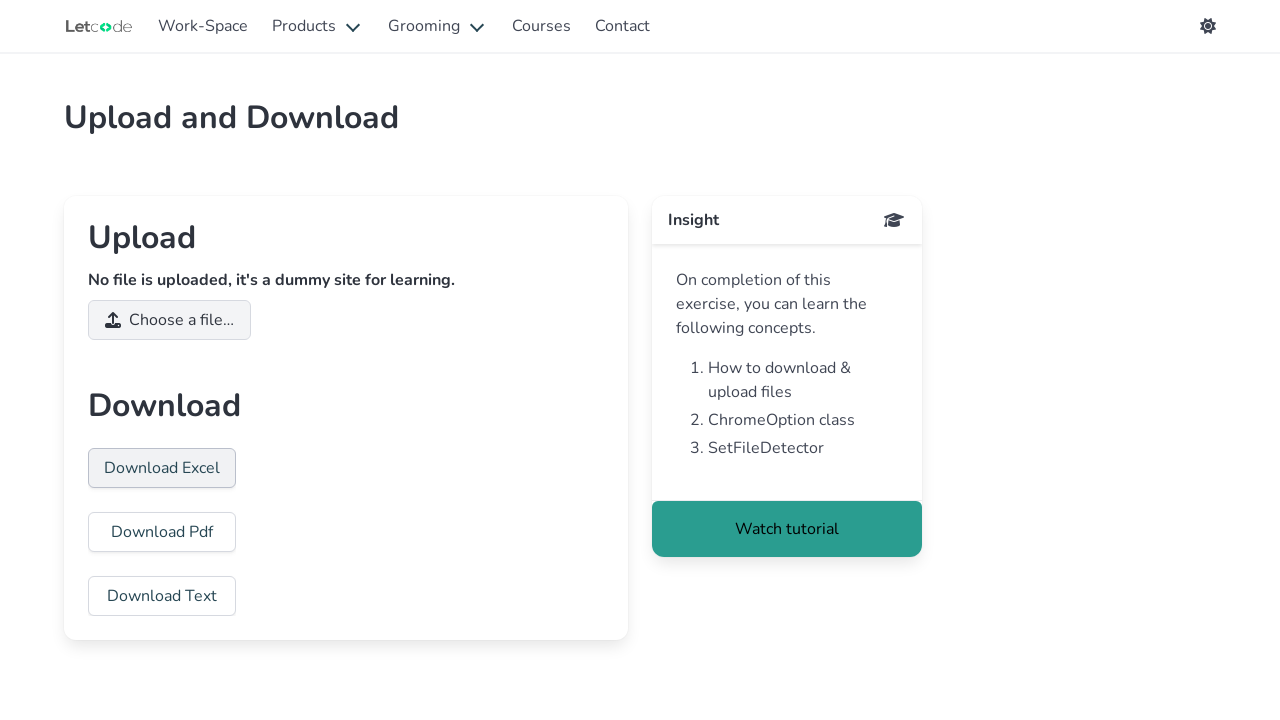

Saved downloaded file to /tmp/downloads/sample.xlsx
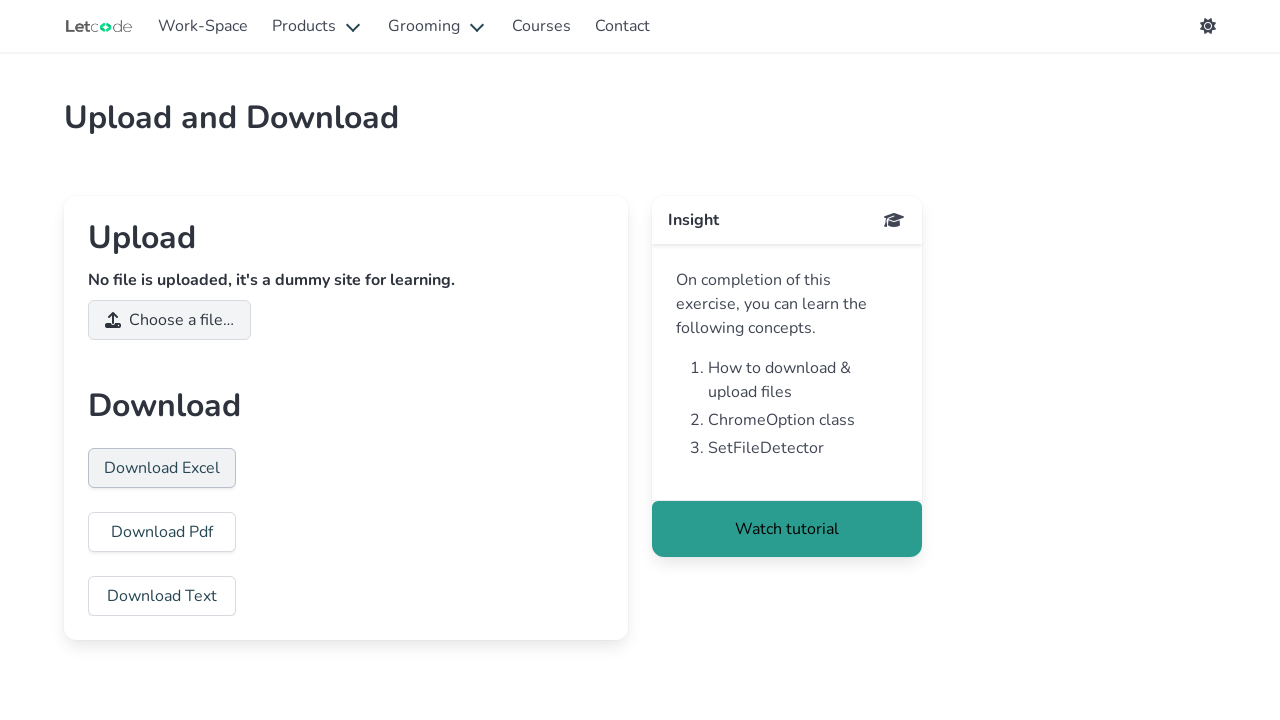

Waited 2 seconds for download to complete
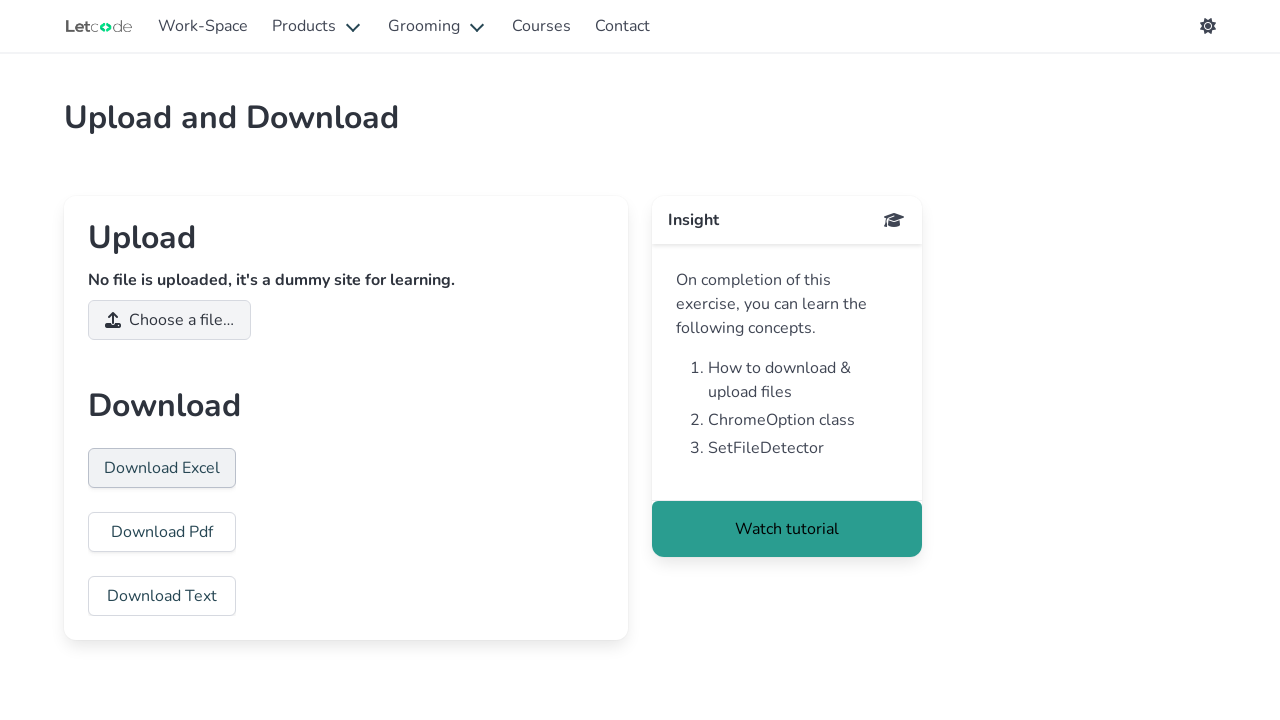

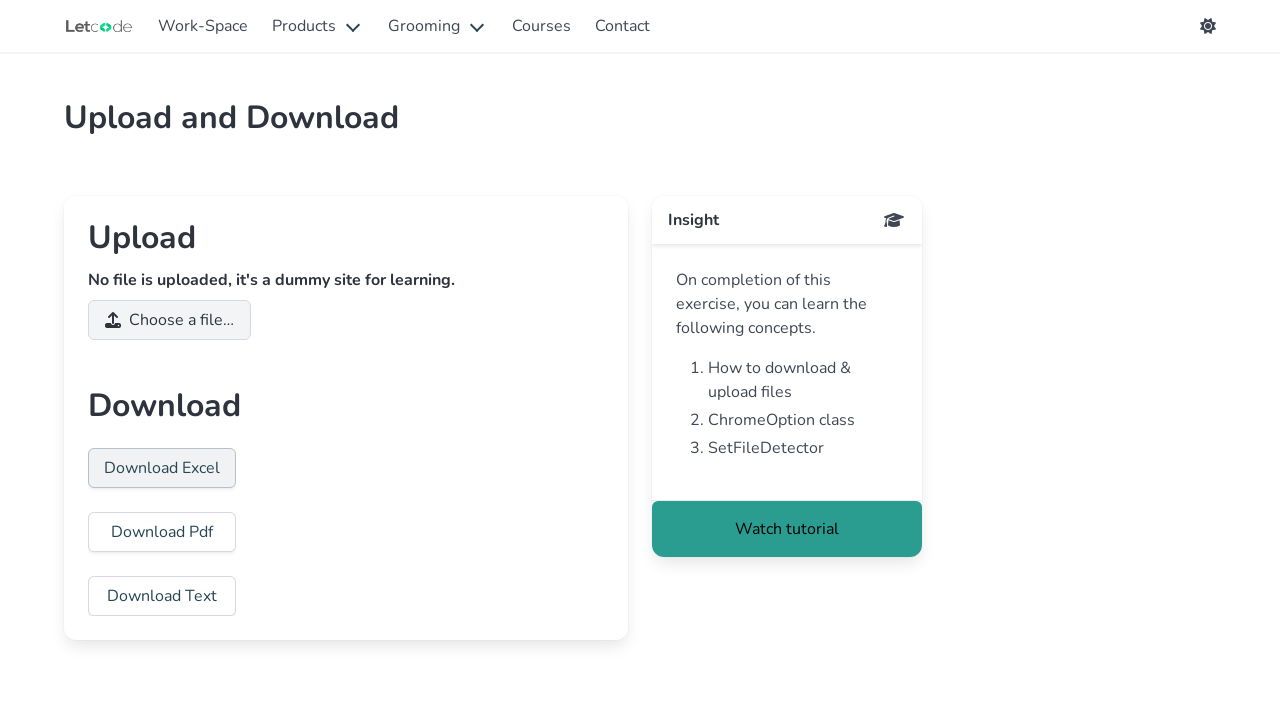